Tests drag and drop functionality including basic drag-drop between elements, draggable panel movement, and right-click context menu interaction

Starting URL: https://www.leafground.com/drag.xhtml

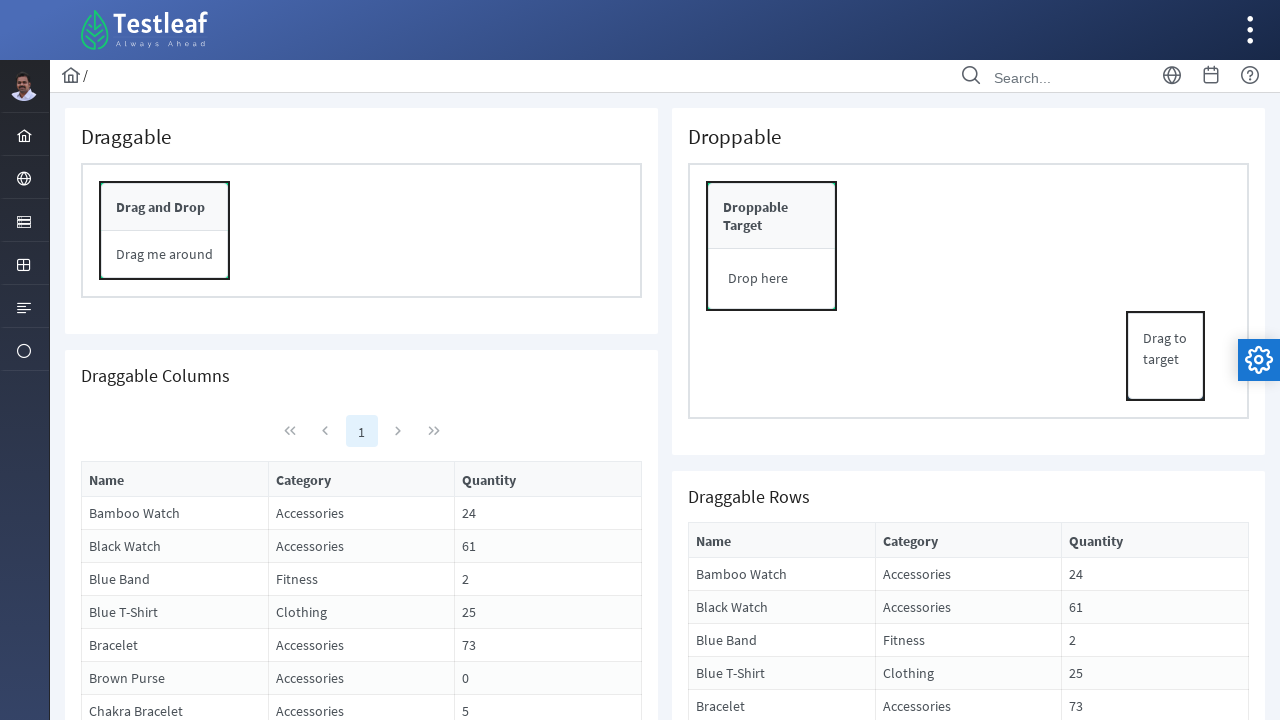

Dragged source element to target element at (772, 246)
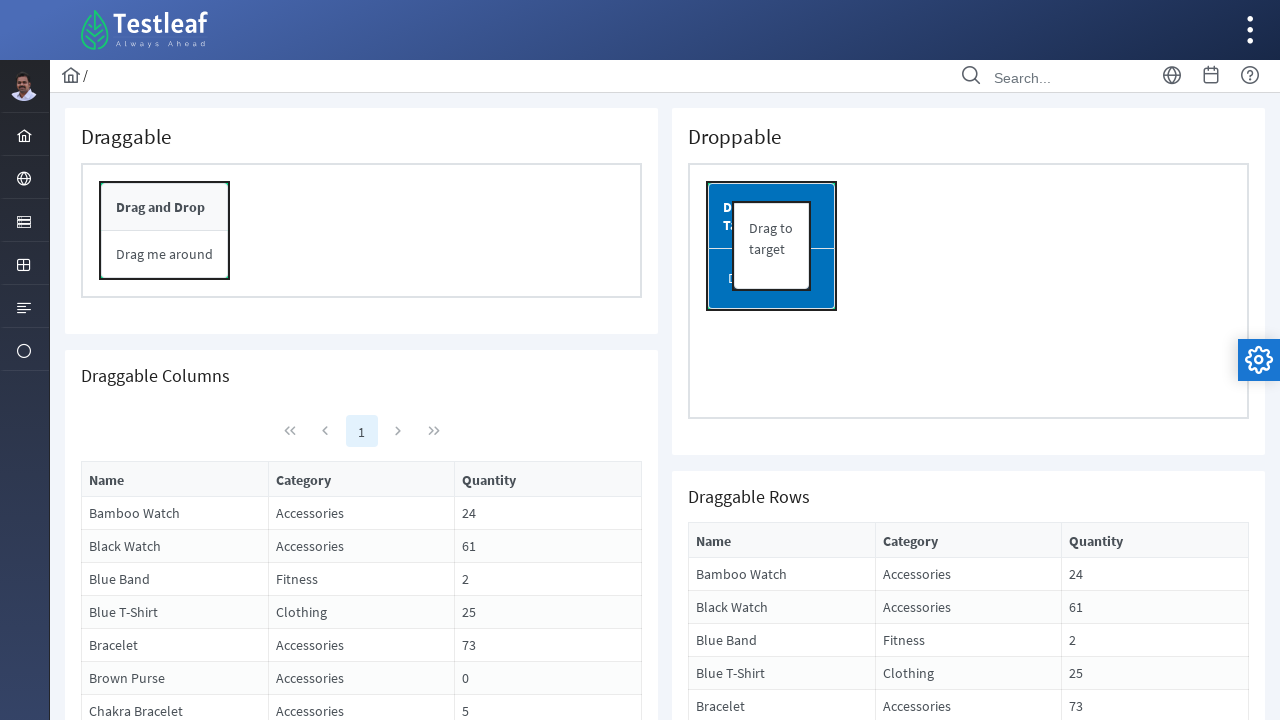

Waited 2 seconds for drag and drop action to complete
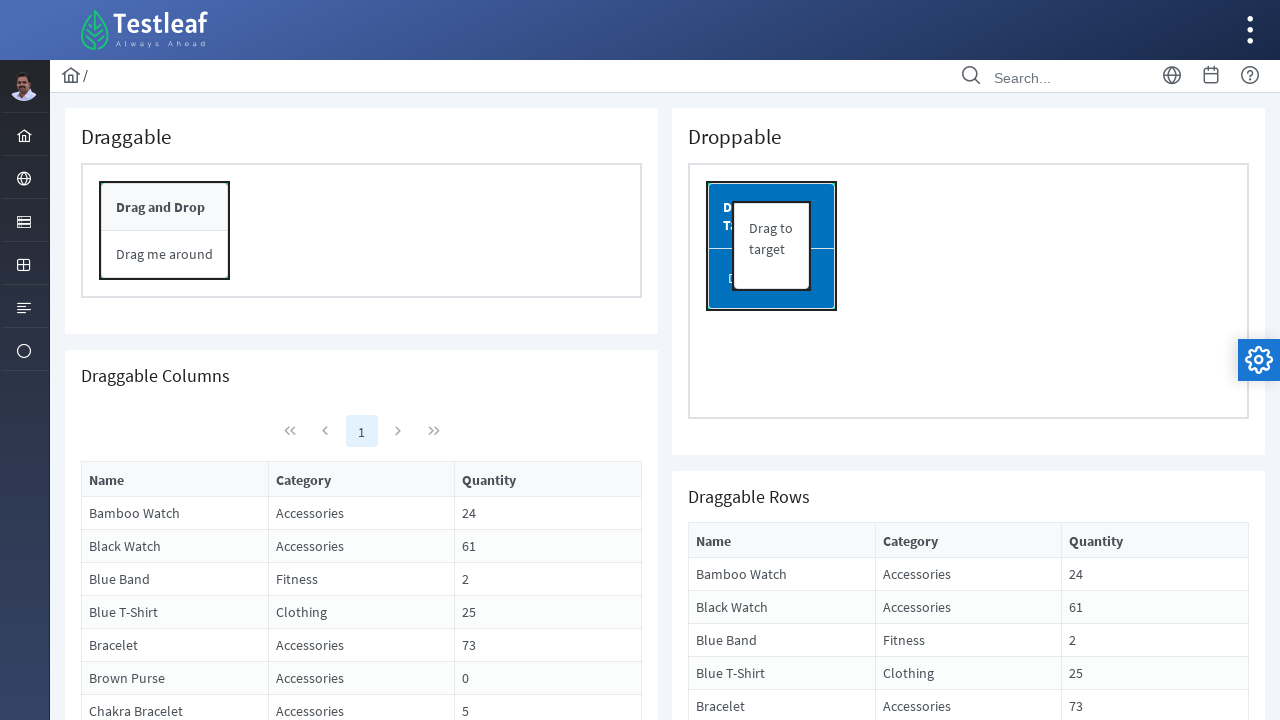

Dragged panel1 to panel2 location at (362, 231)
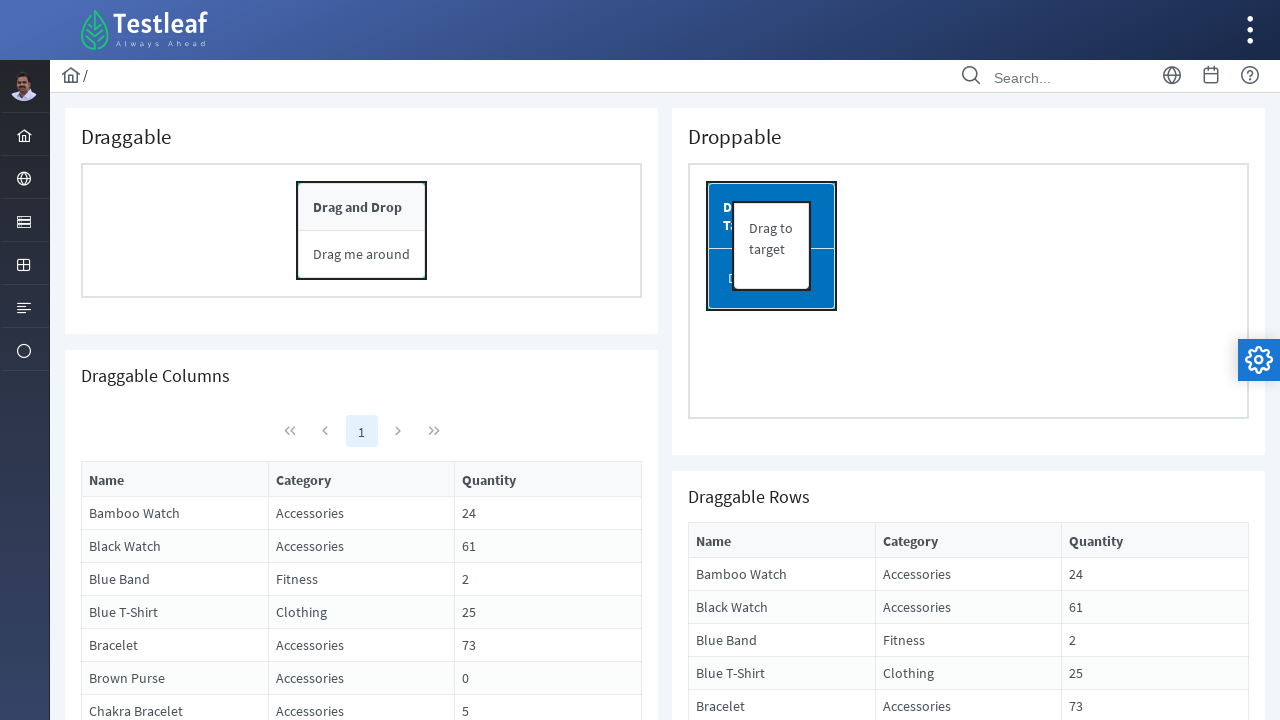

Waited 2 seconds for panel drag action to complete
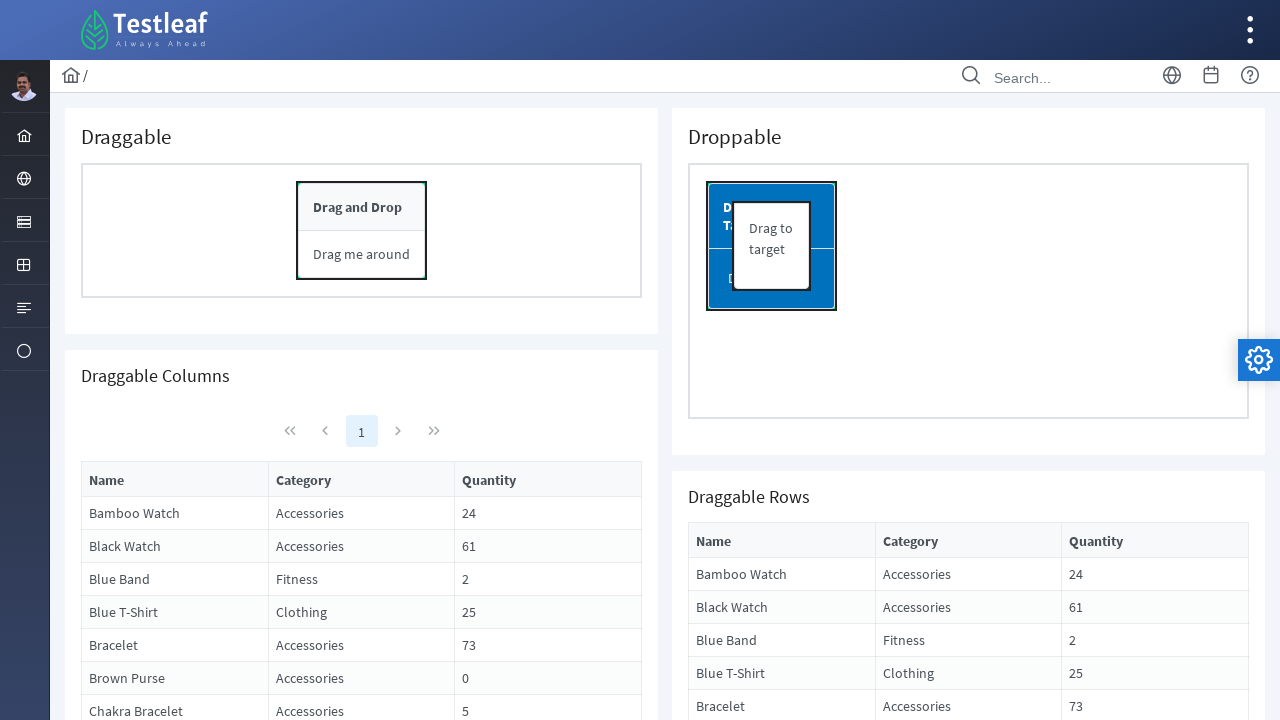

Right-clicked on panel header to open context menu at (362, 207) on #form\:conpnl_header
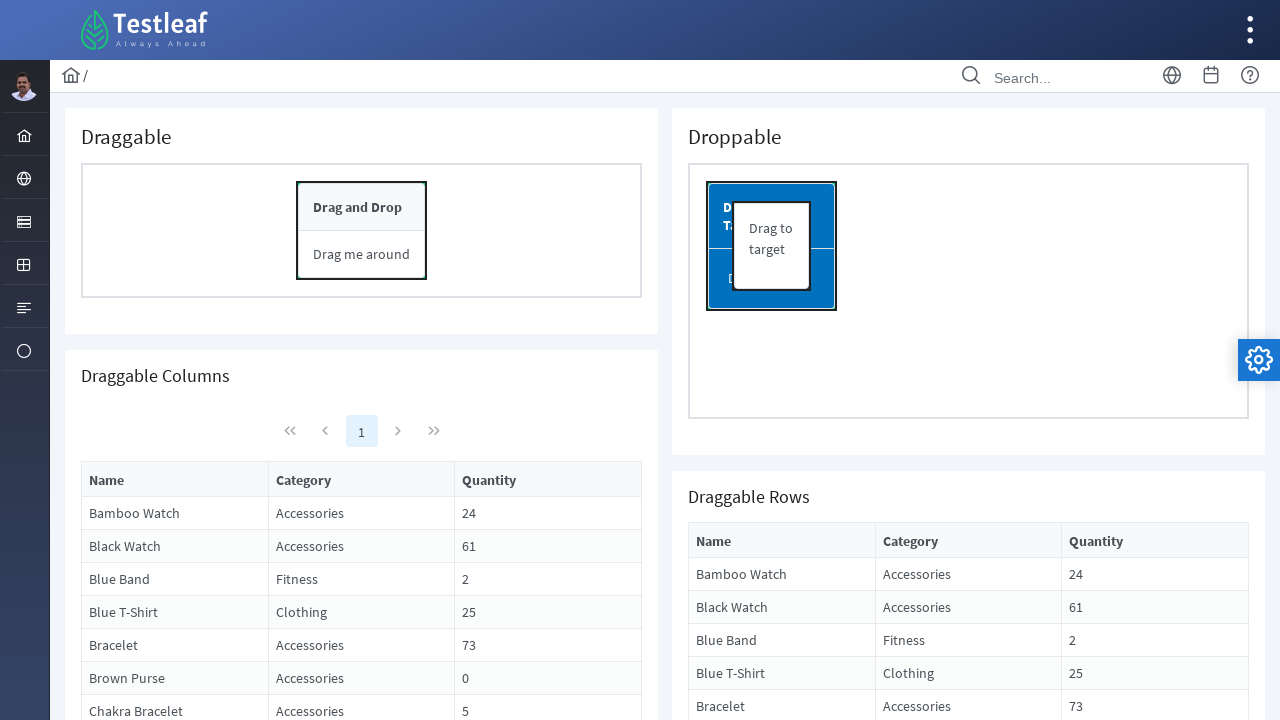

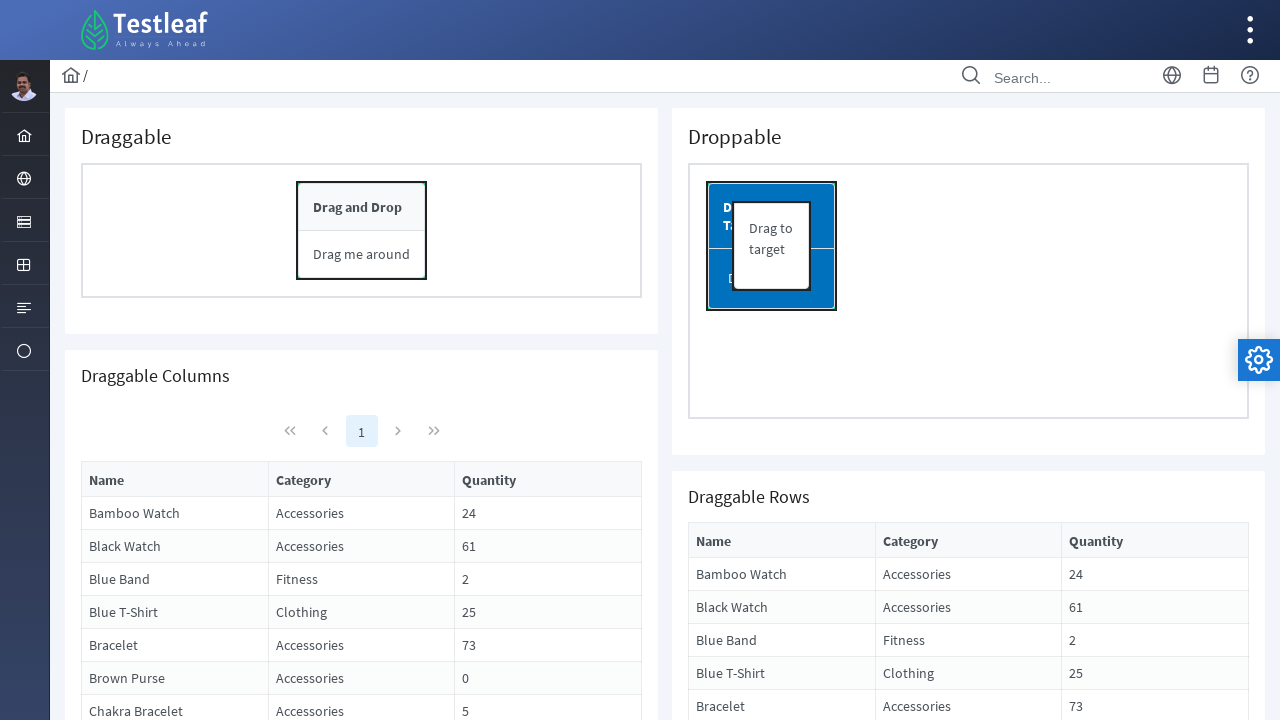